Tests login validation when entering incorrect password

Starting URL: https://www.saucedemo.com

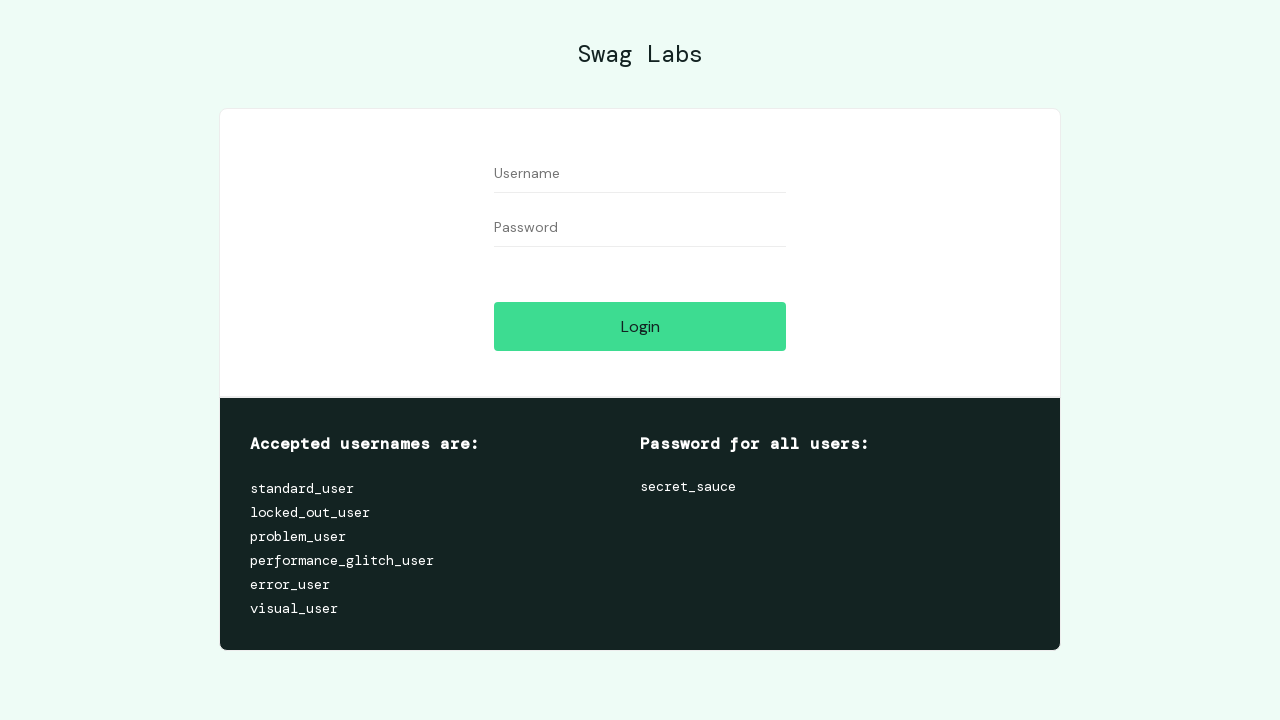

Filled username field with 'standard_user' on #user-name
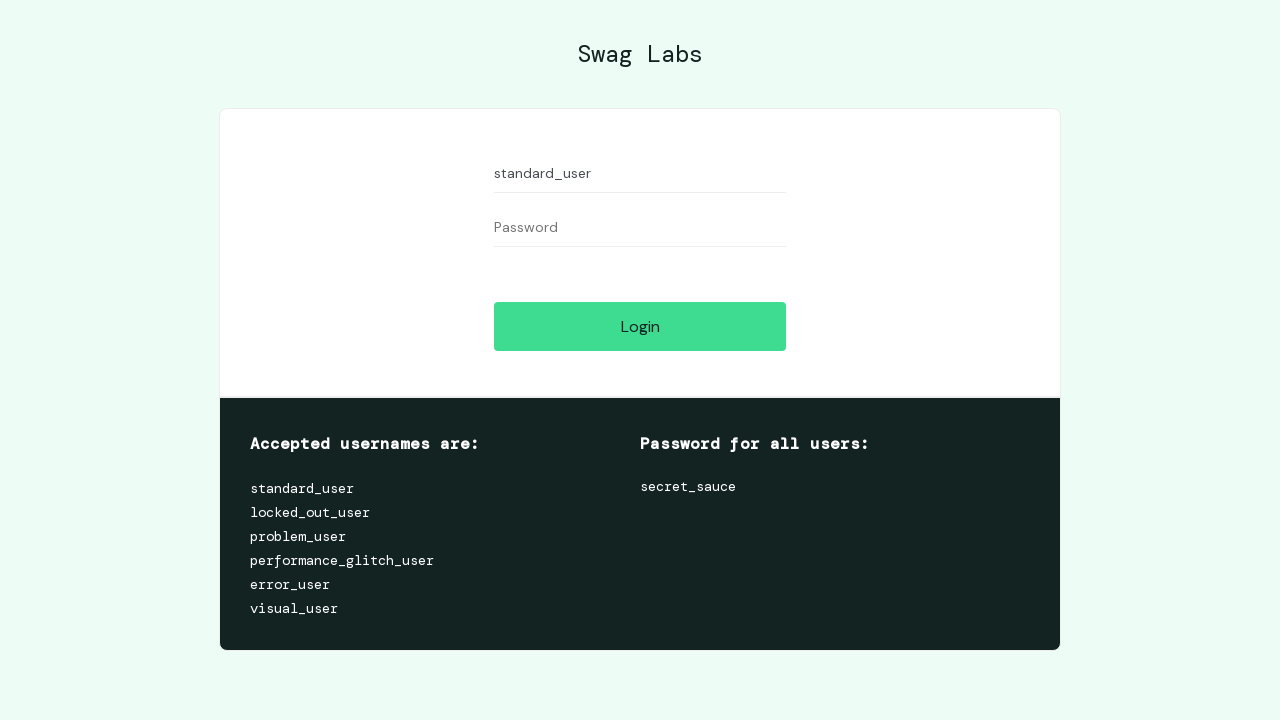

Filled password field with incorrect password on #password
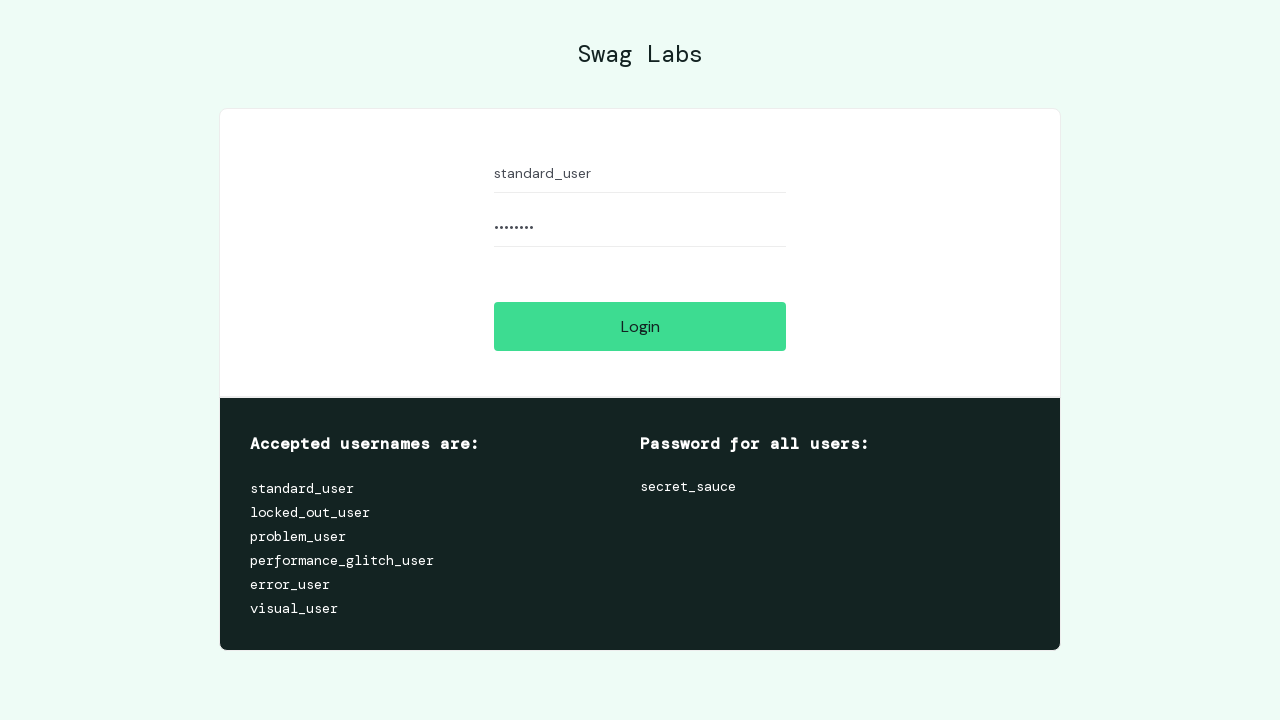

Clicked login button at (640, 326) on #login-button
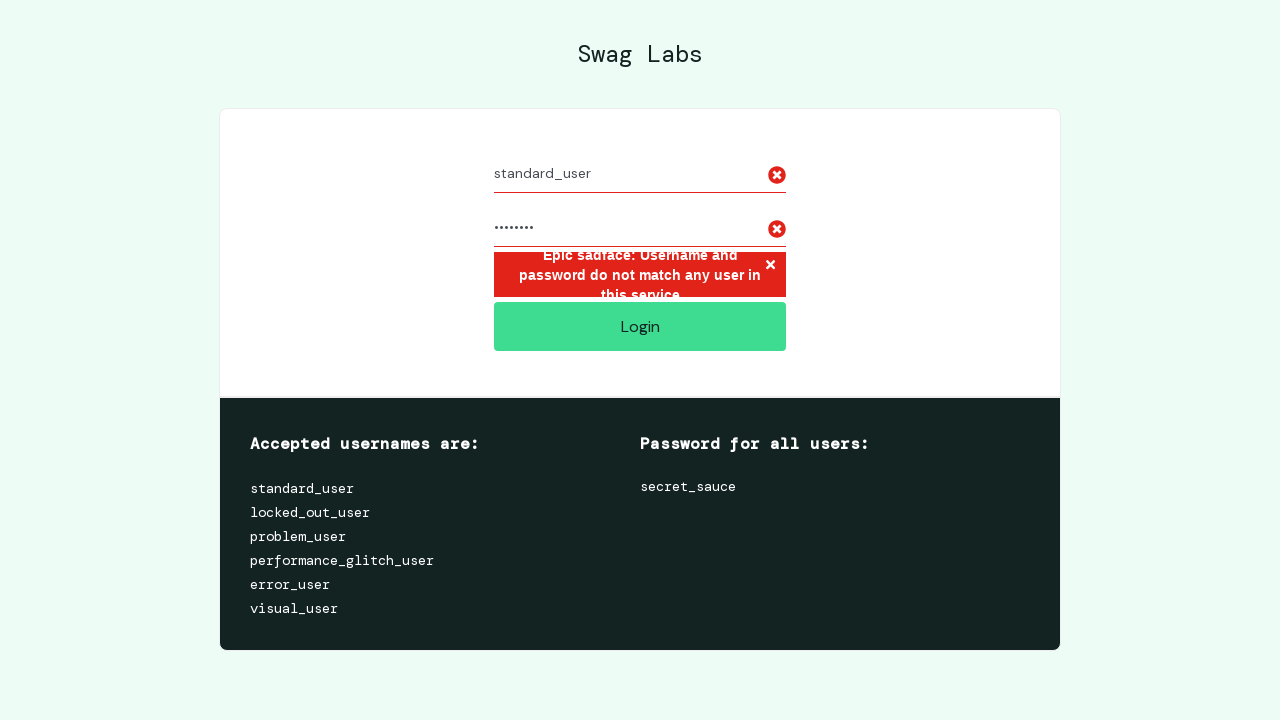

Error message element loaded after failed login attempt
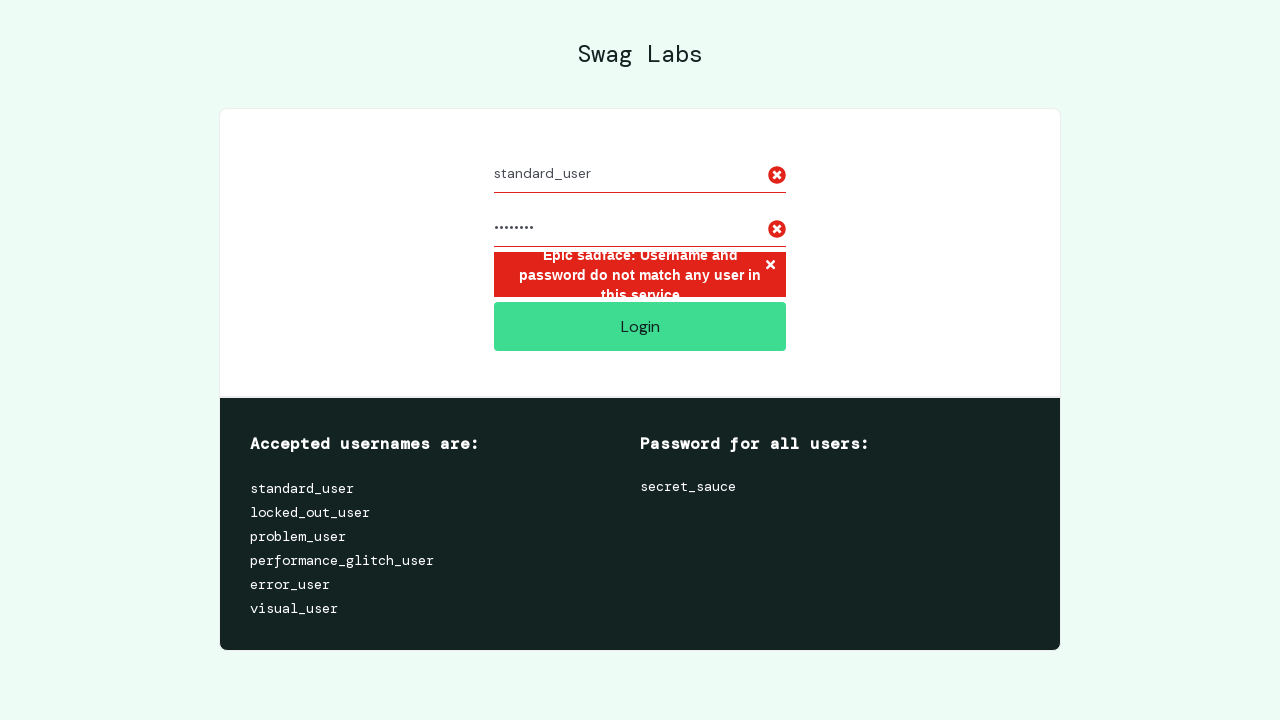

Verified error message confirms incorrect password validation
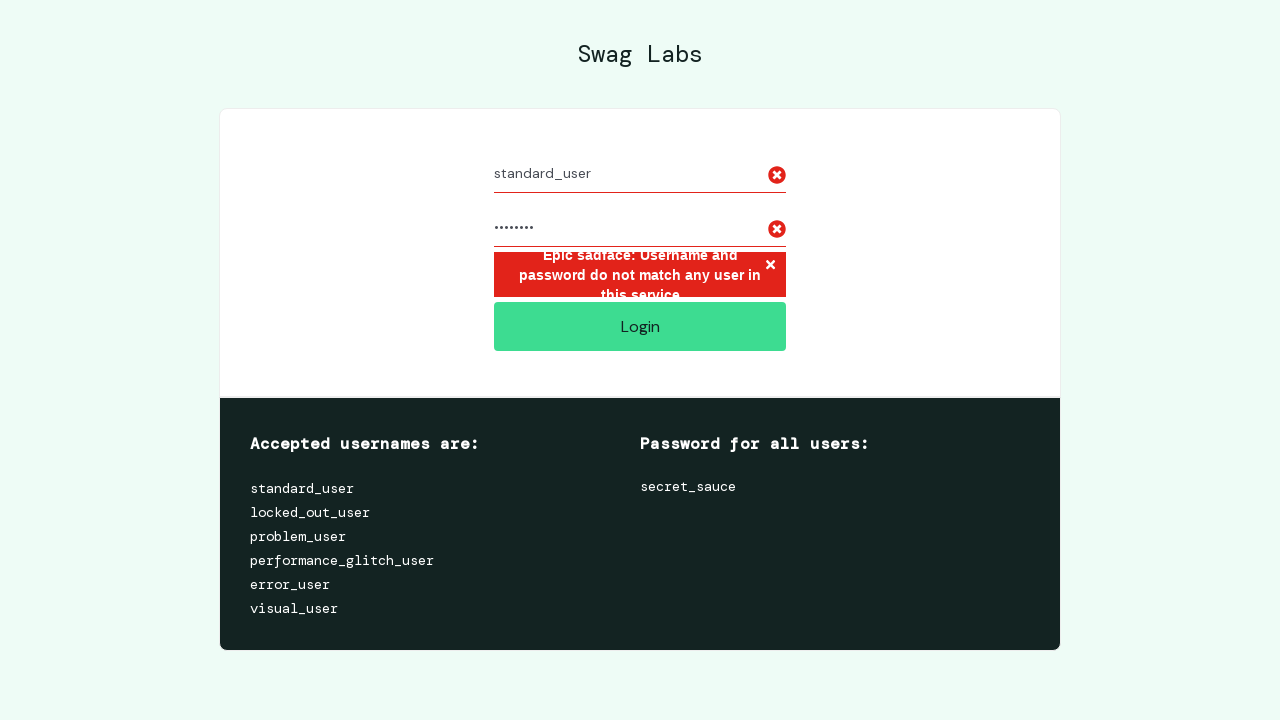

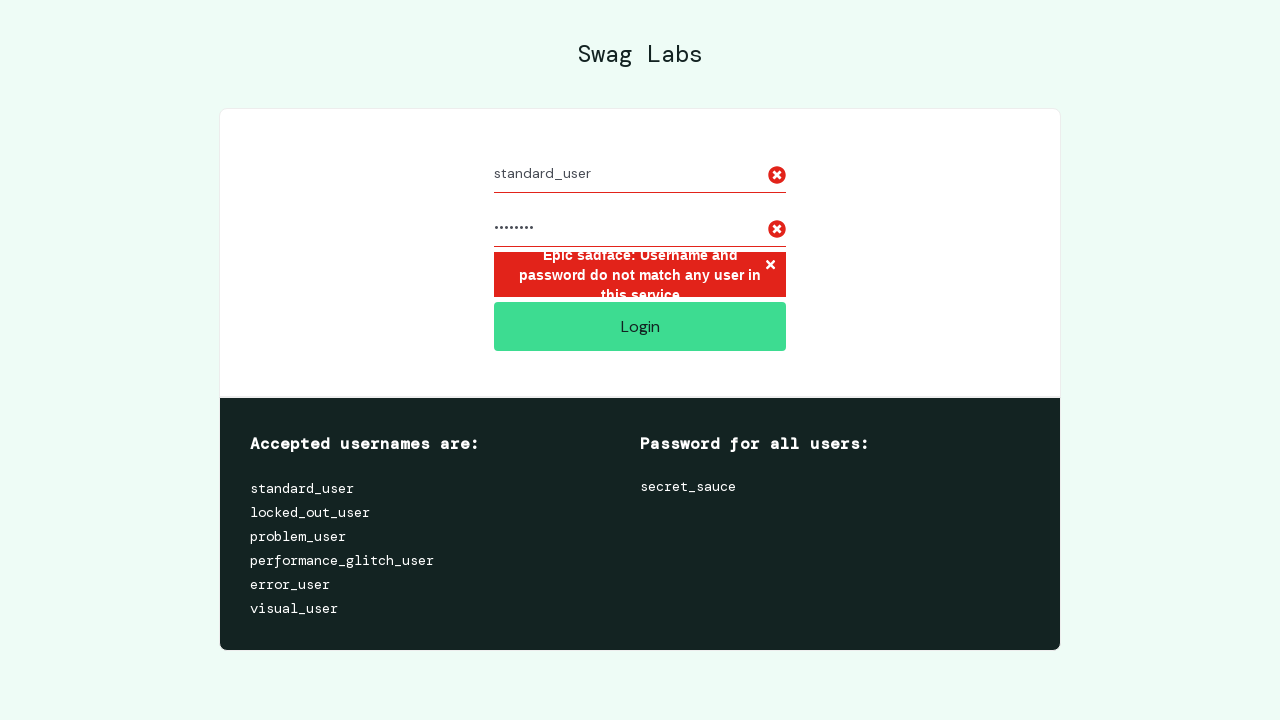